Tests the head scenario where rolling 4s multiple times results in head on the table

Starting URL: http://100percentofthetimehotspaghetti.com/dice.html

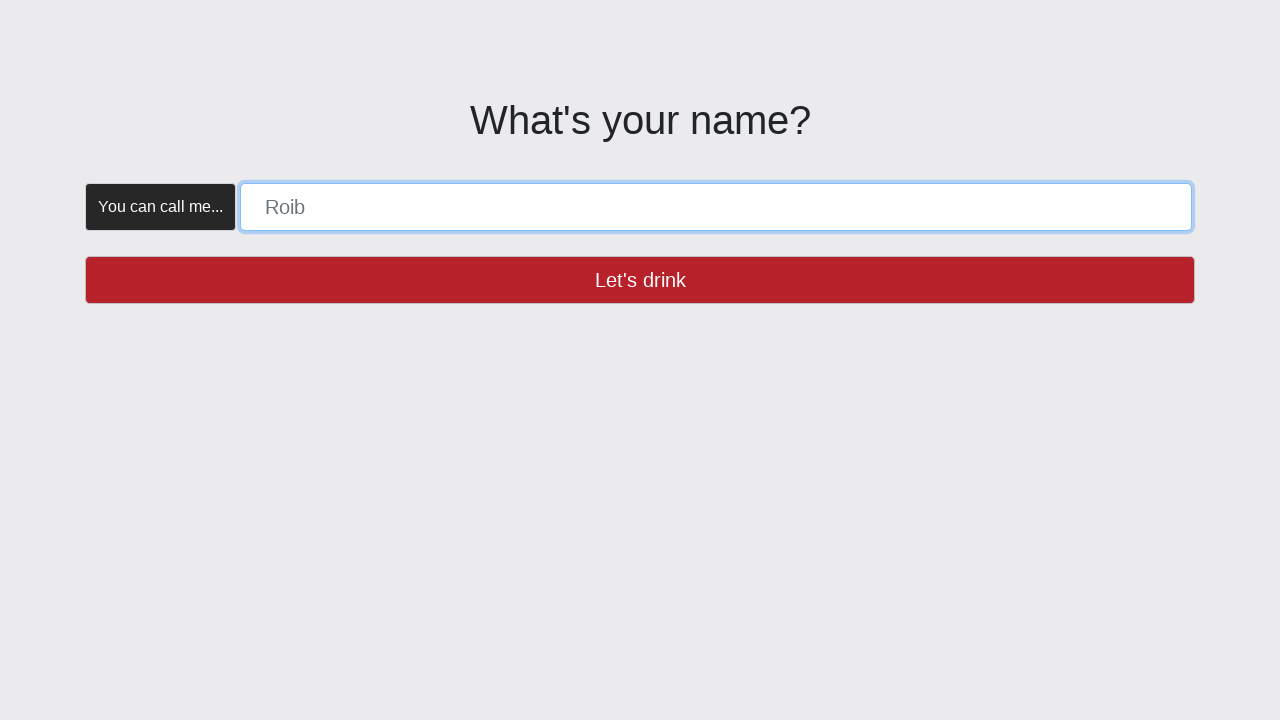

Checked if name button is enabled at (640, 280) on button >> internal:has-text="Let's drink"i
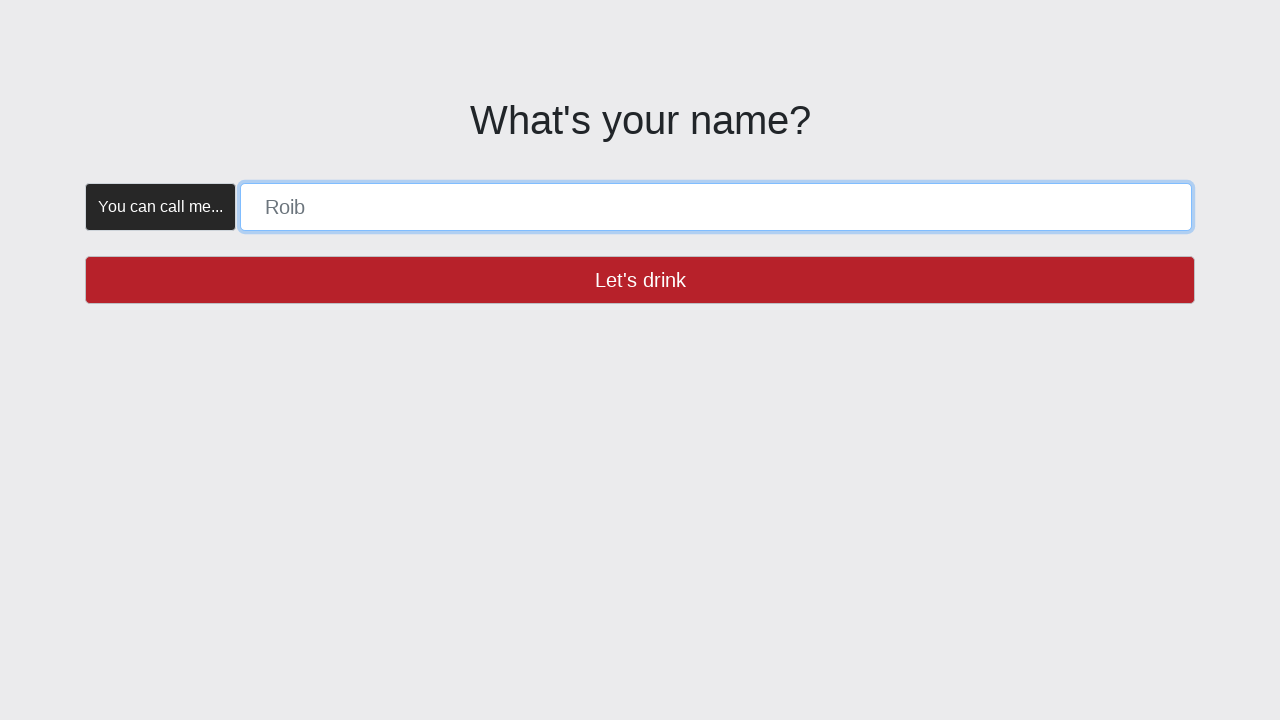

Filled name form with 'HEAD' on [placeholder="Roib"]
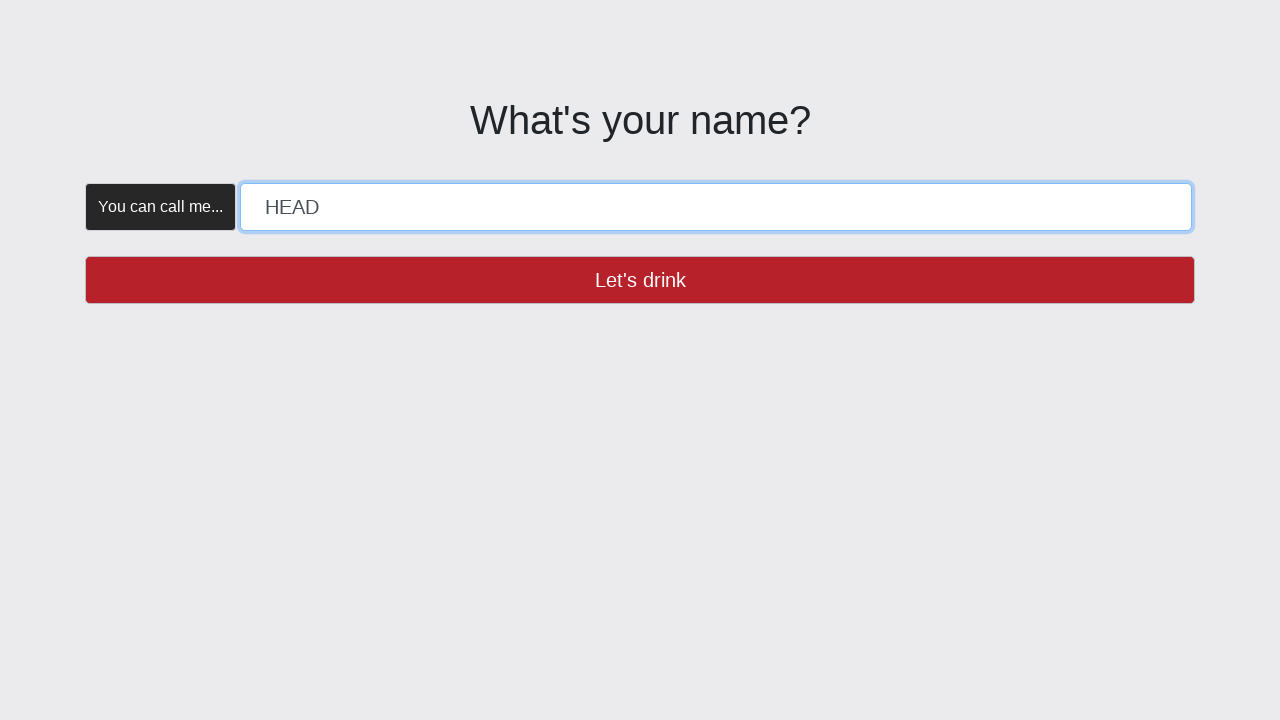

Clicked 'Let's drink' button to submit name at (640, 280) on button >> internal:has-text="Let's drink"i
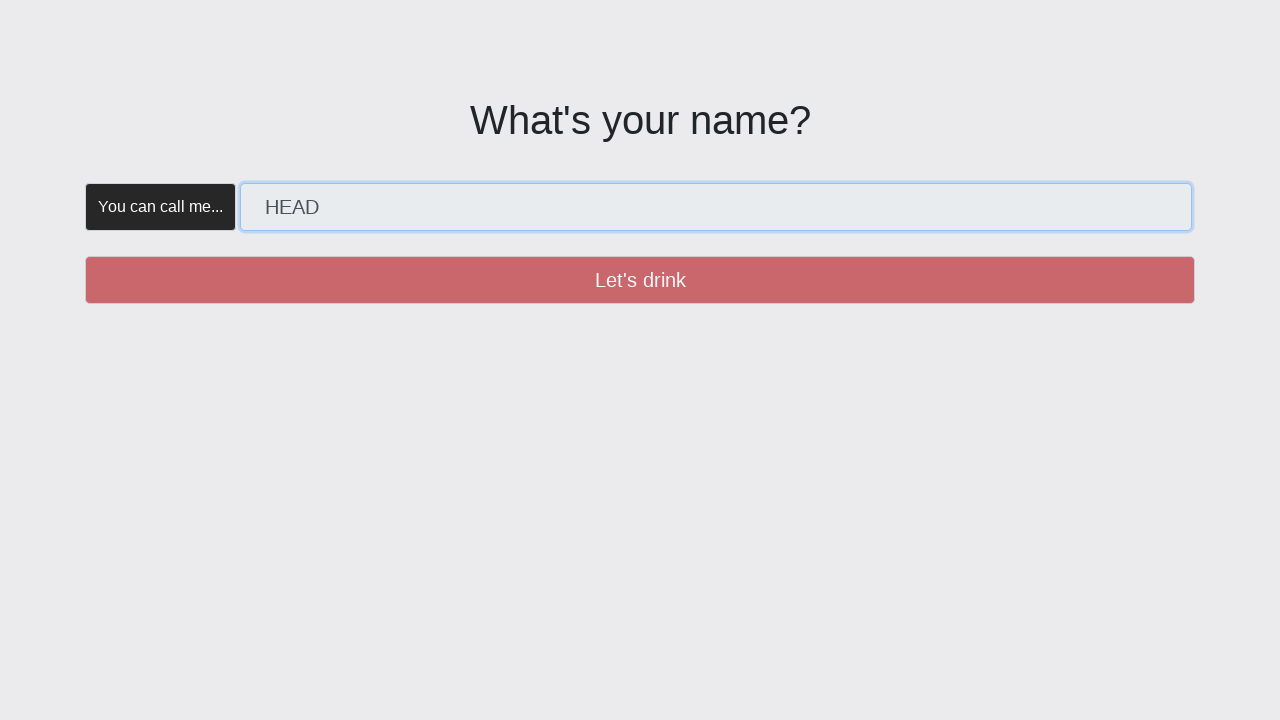

Checked if create button is enabled at (355, 182) on button >> internal:has-text="Create"i
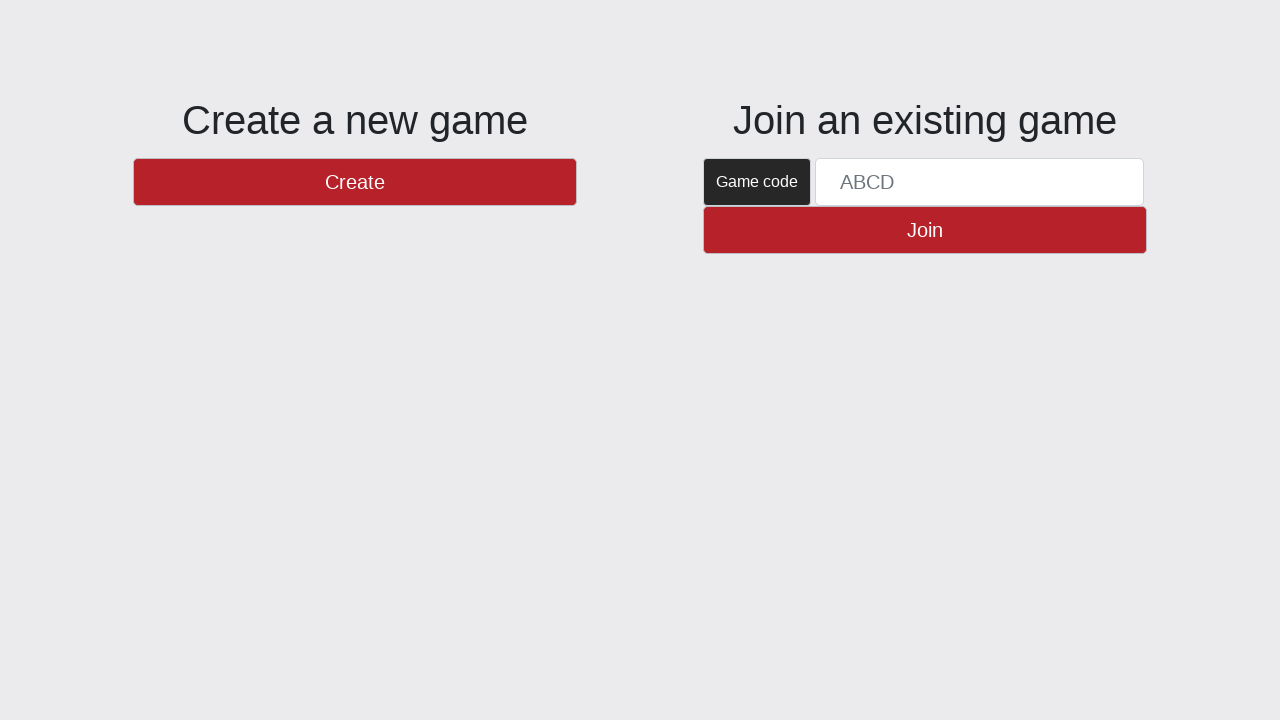

Clicked 'Create' button to start game at (355, 182) on button >> internal:has-text="Create"i
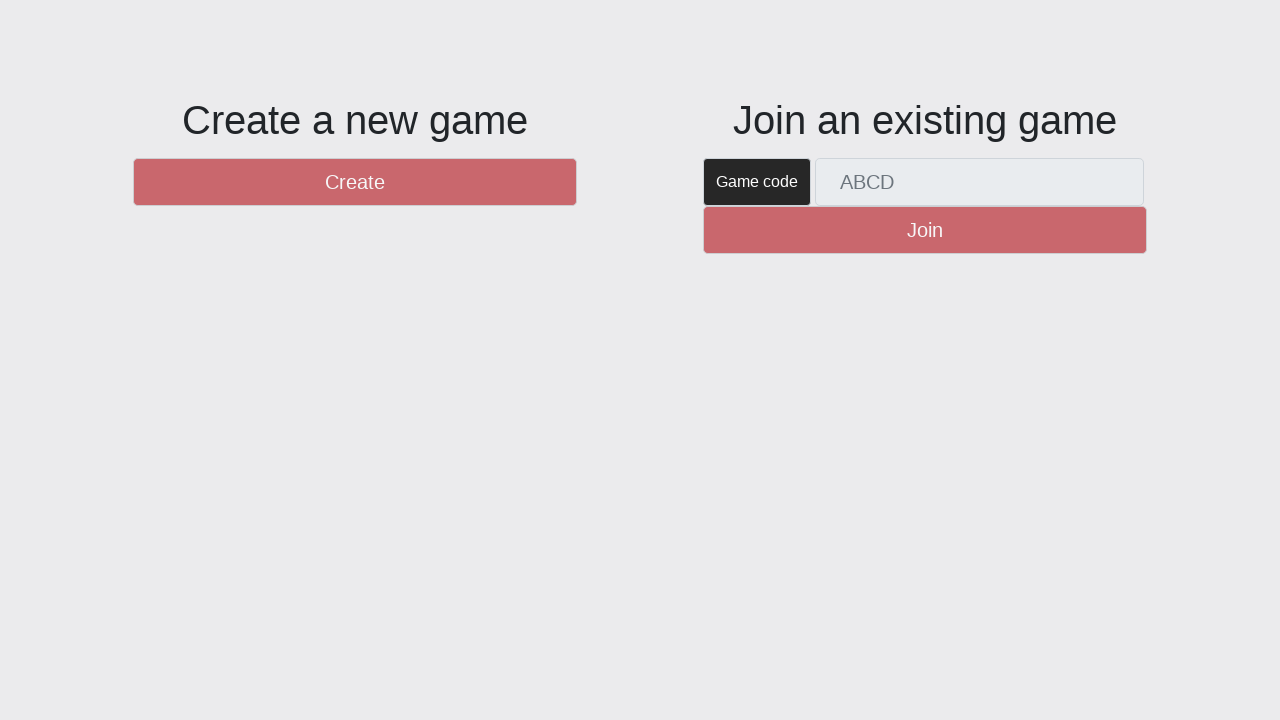

Checked if new round button is enabled at (1108, 652) on #btnNewRound
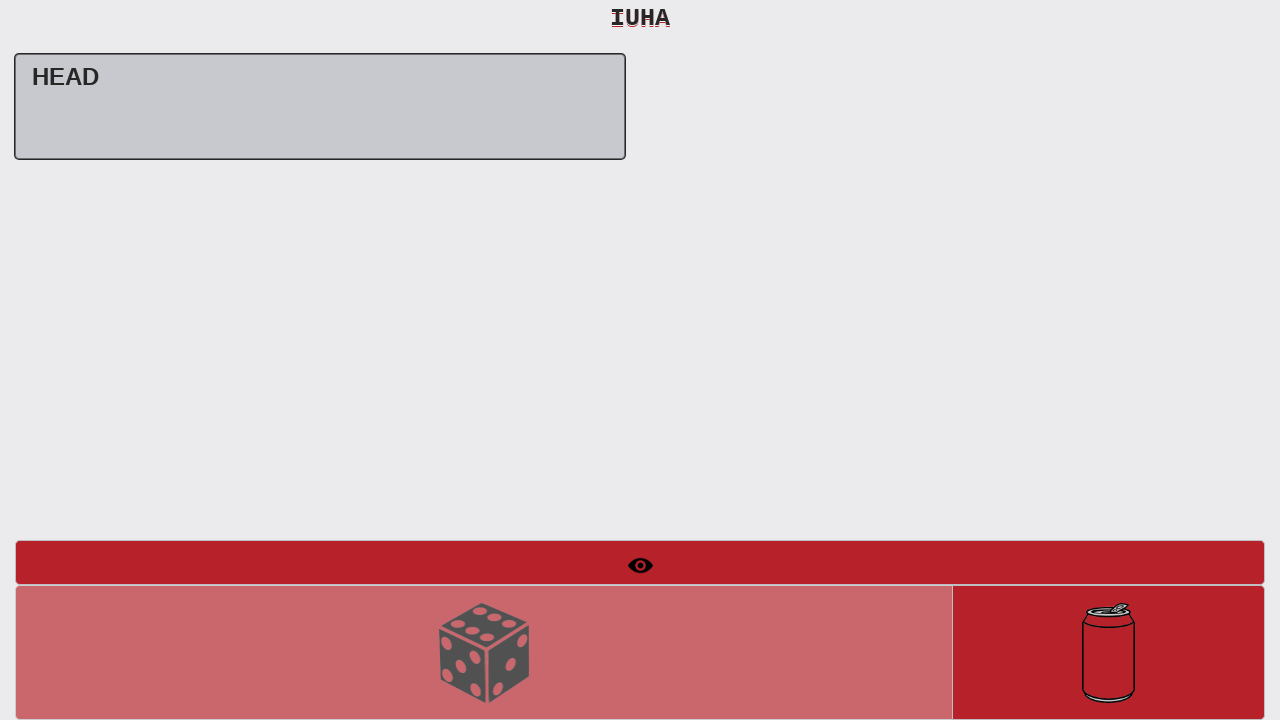

Clicked 'New Round' button to start first round at (1108, 652) on #btnNewRound
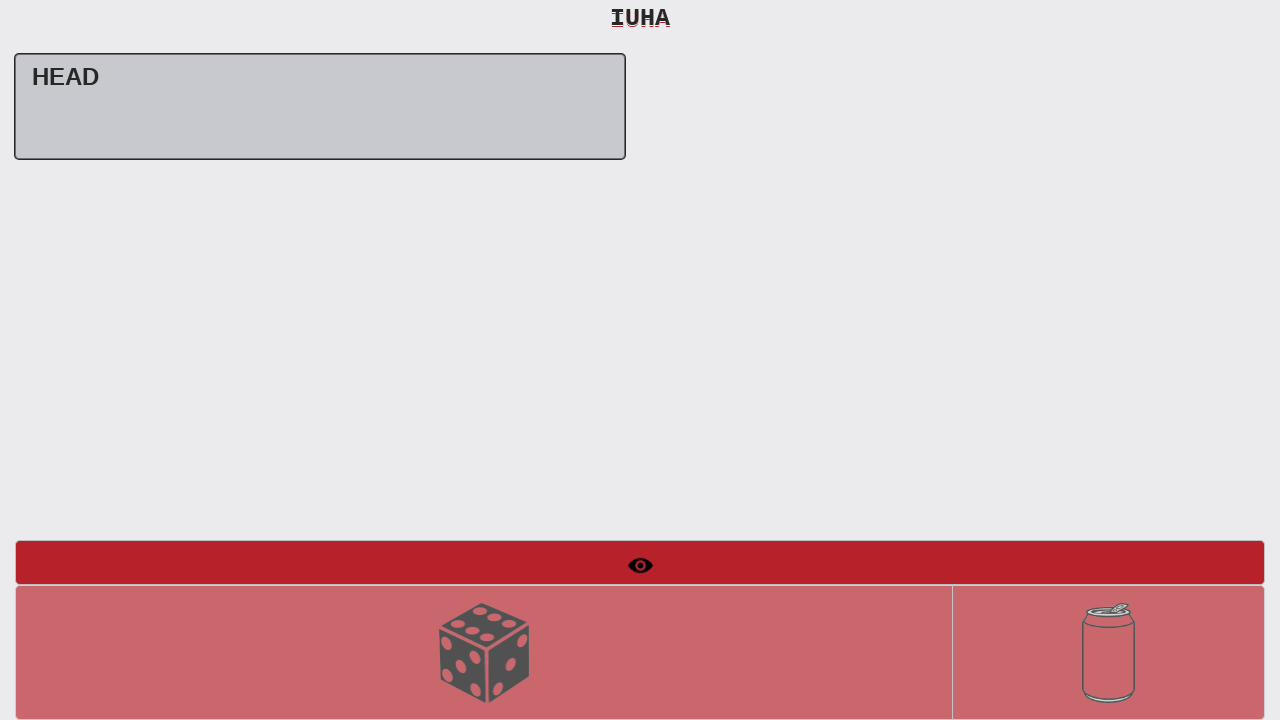

Checked if roll dice button is enabled at (484, 652) on #btnRollDice
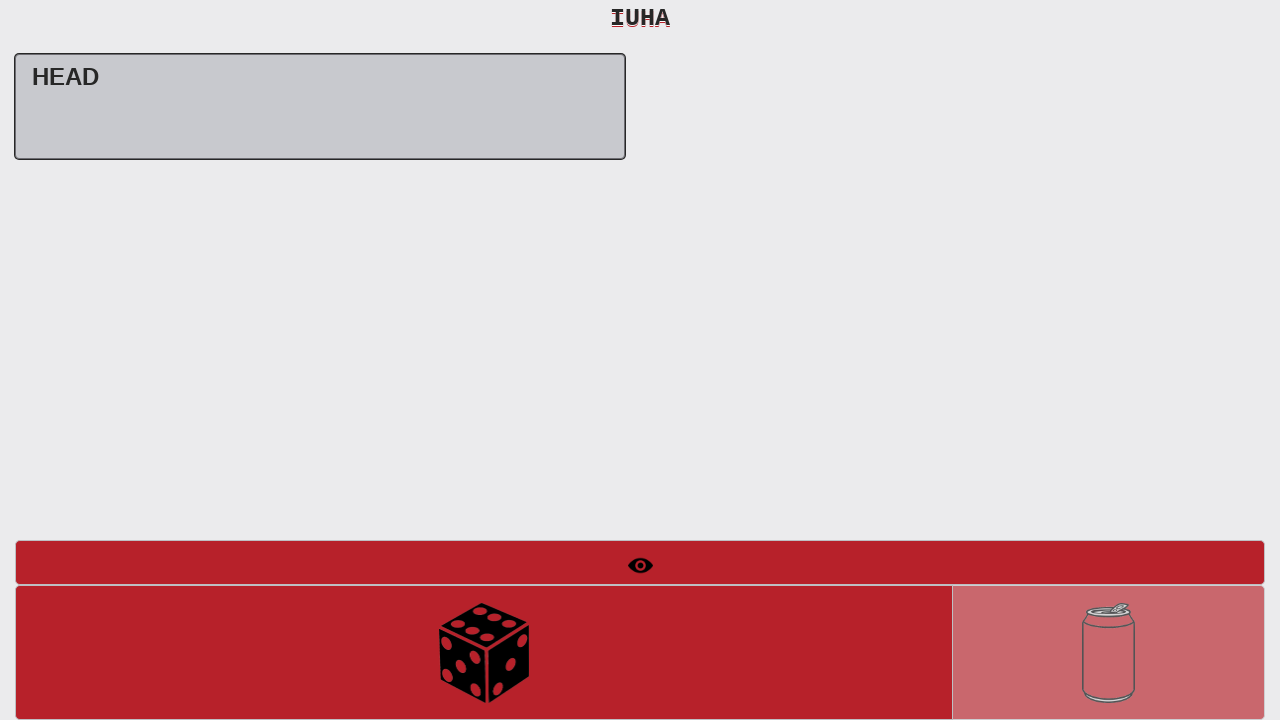

Rolled dice for first time (4,4) at (484, 652) on #btnRollDice
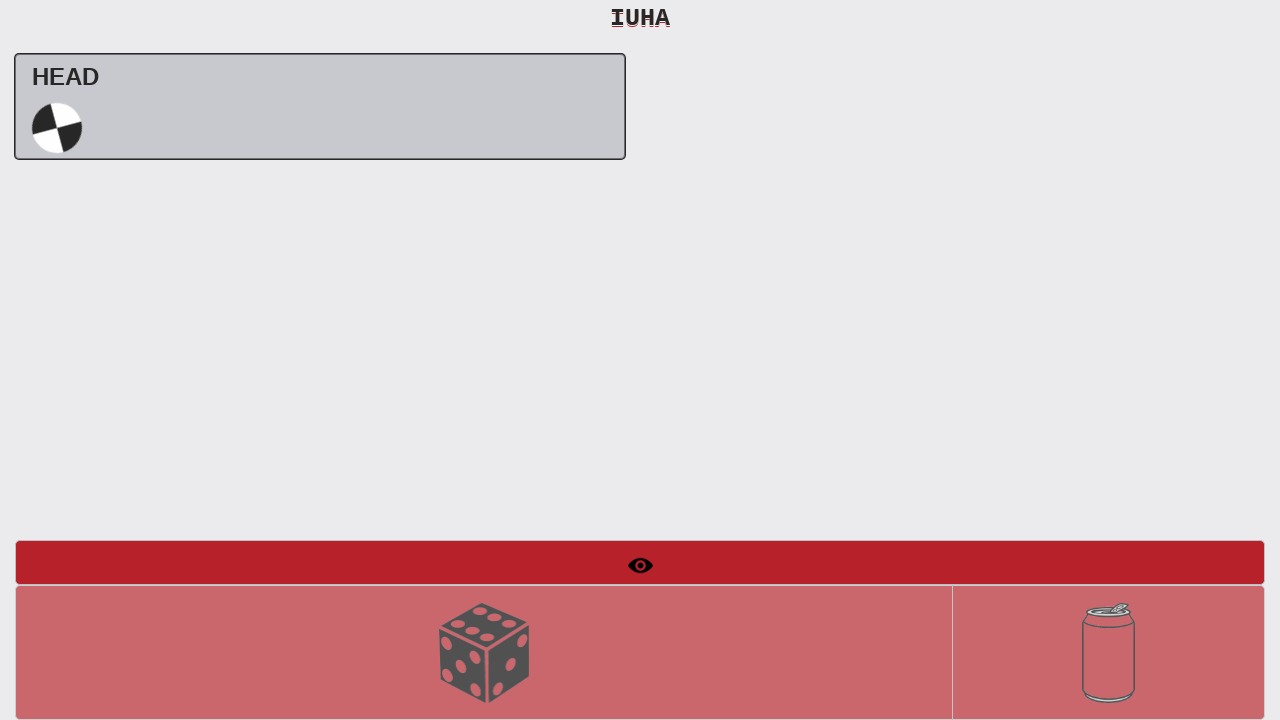

Checked if roll dice button is enabled for second roll at (484, 652) on #btnRollDice
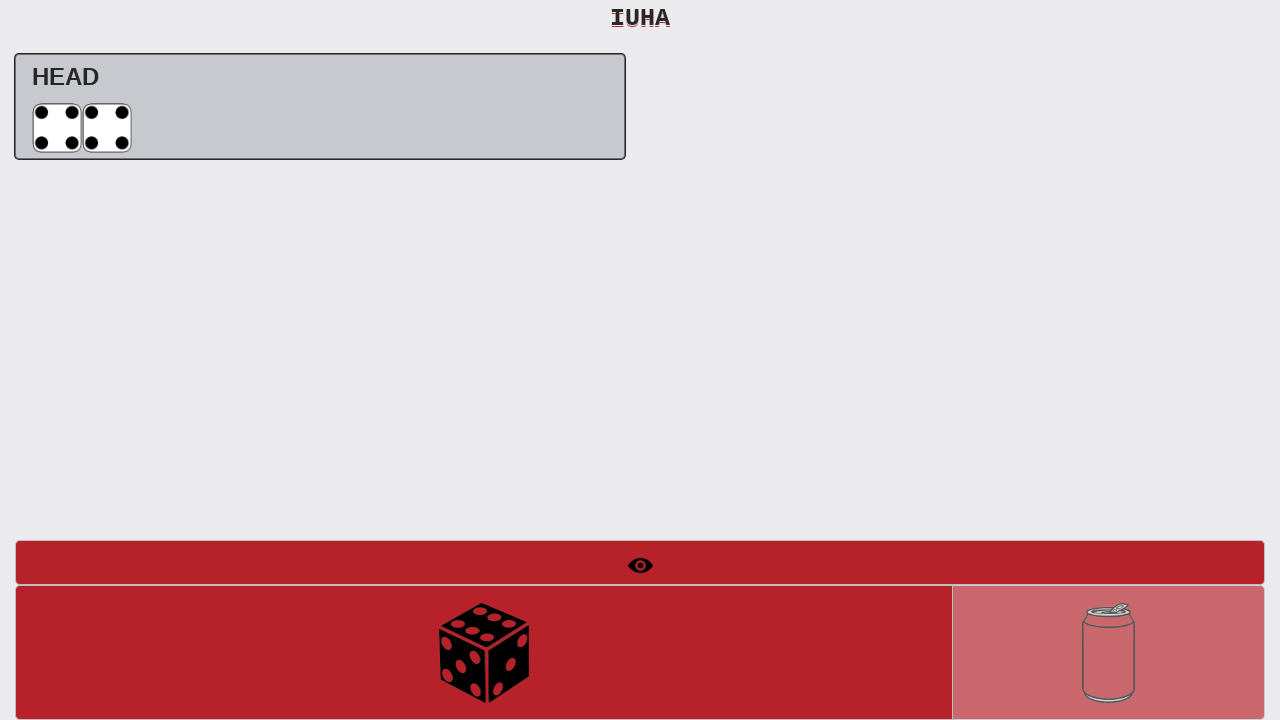

Rolled dice for second time (4,4,4) at (484, 652) on #btnRollDice
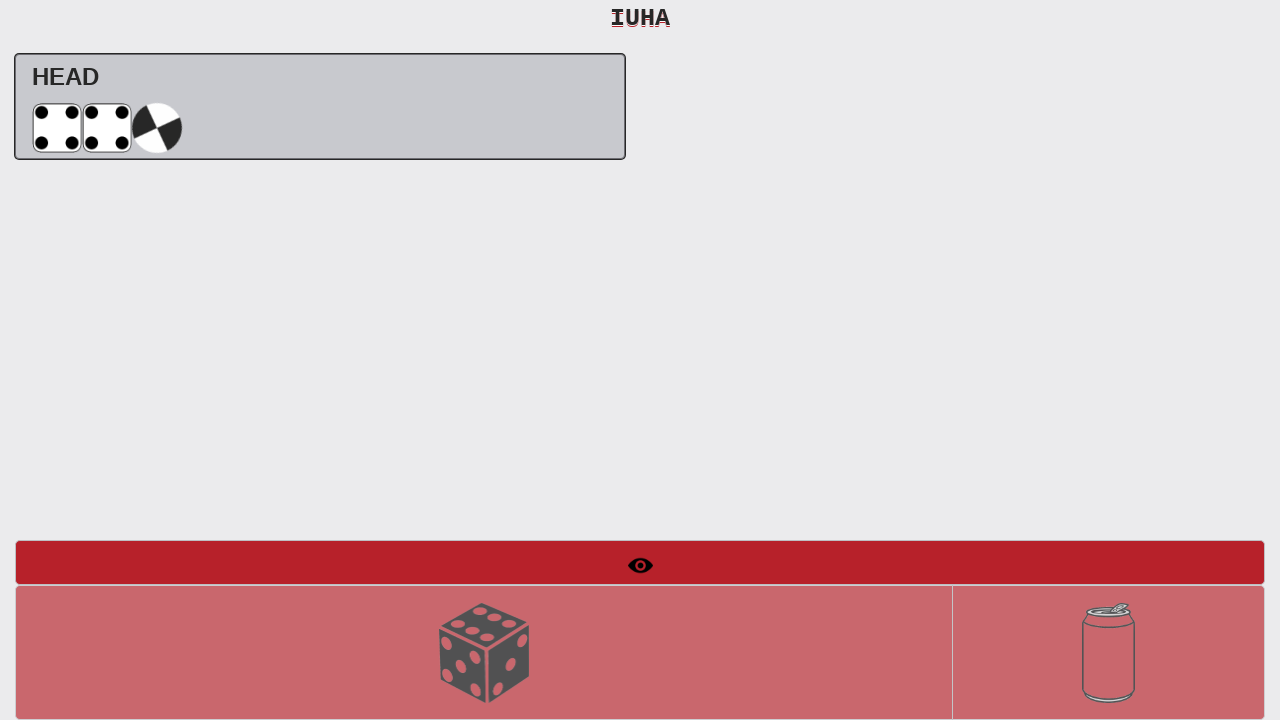

Verified 'HEAD Uh oh' message appeared
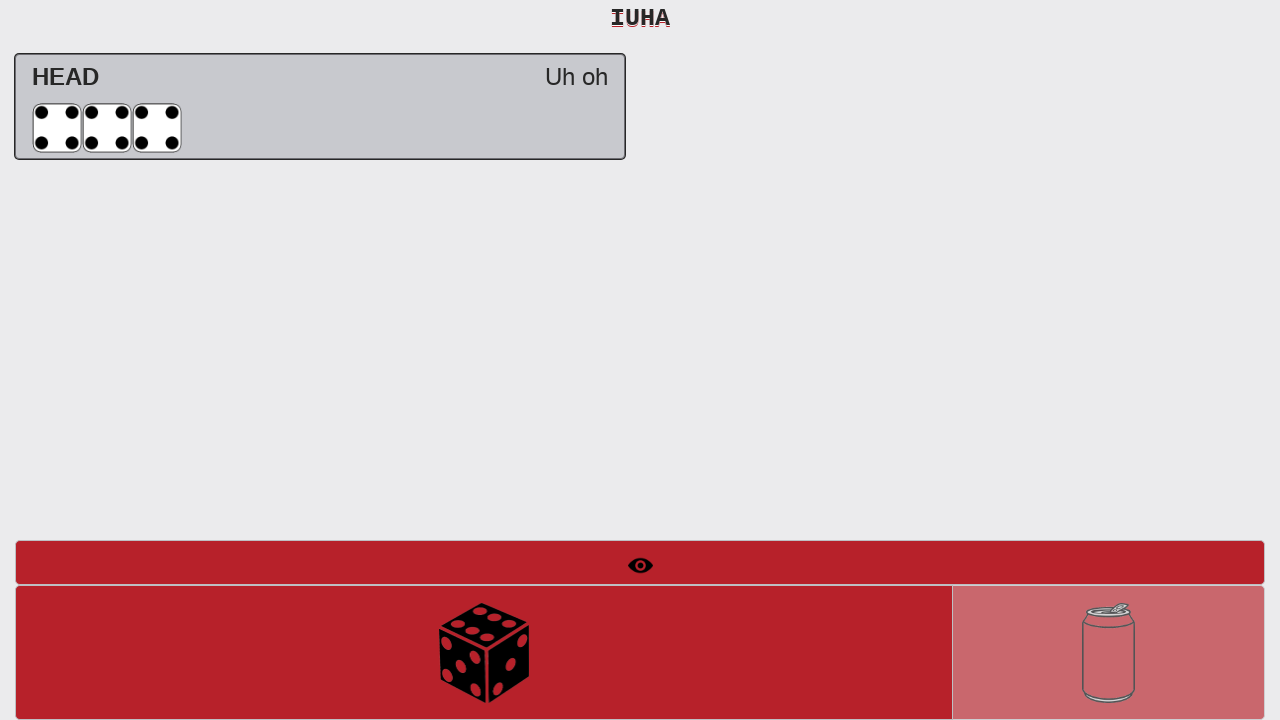

Checked if roll dice button is enabled for third roll at (484, 652) on #btnRollDice
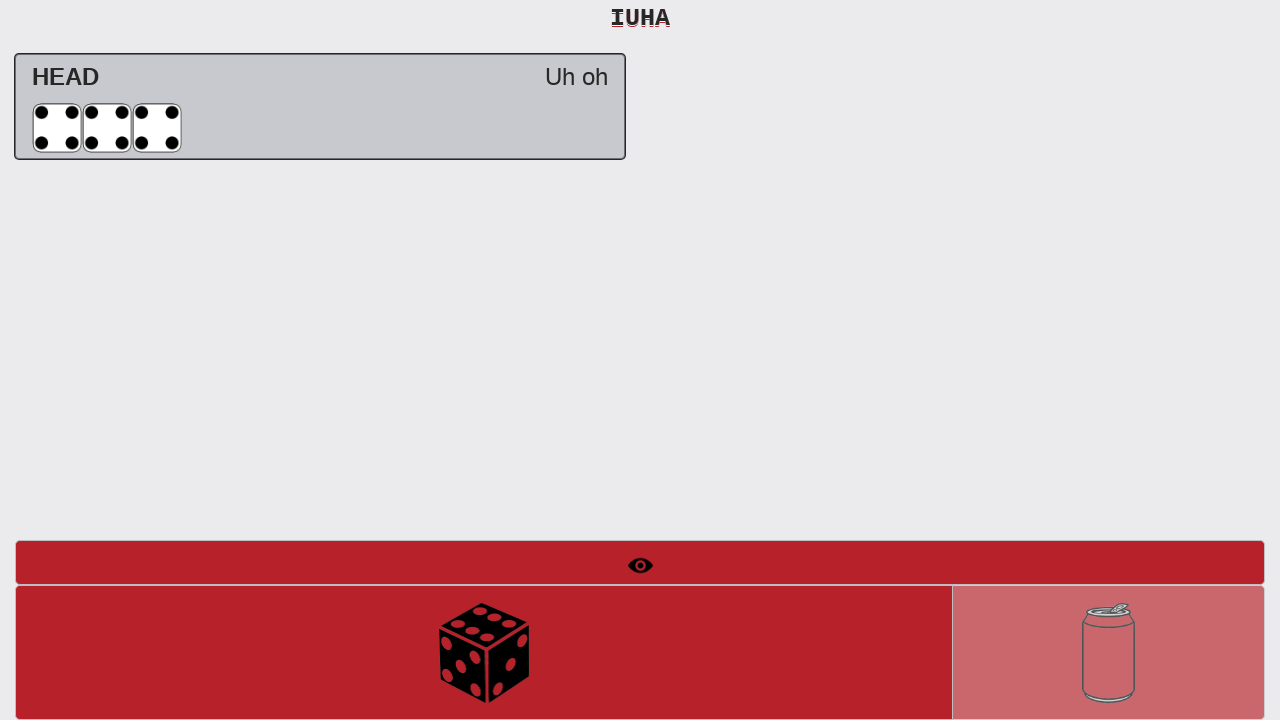

Rolled dice for third time (4,4,4,4) at (484, 652) on #btnRollDice
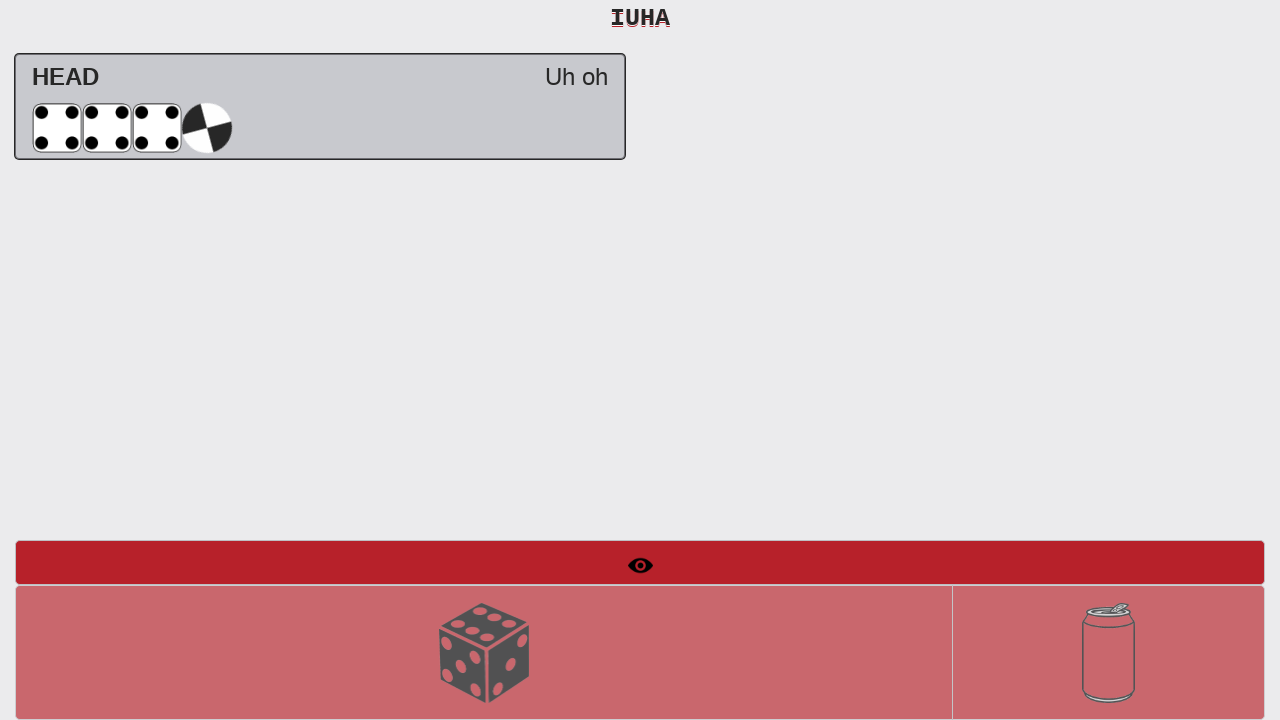

Verified 'HEAD (1) Head on the table' message appeared
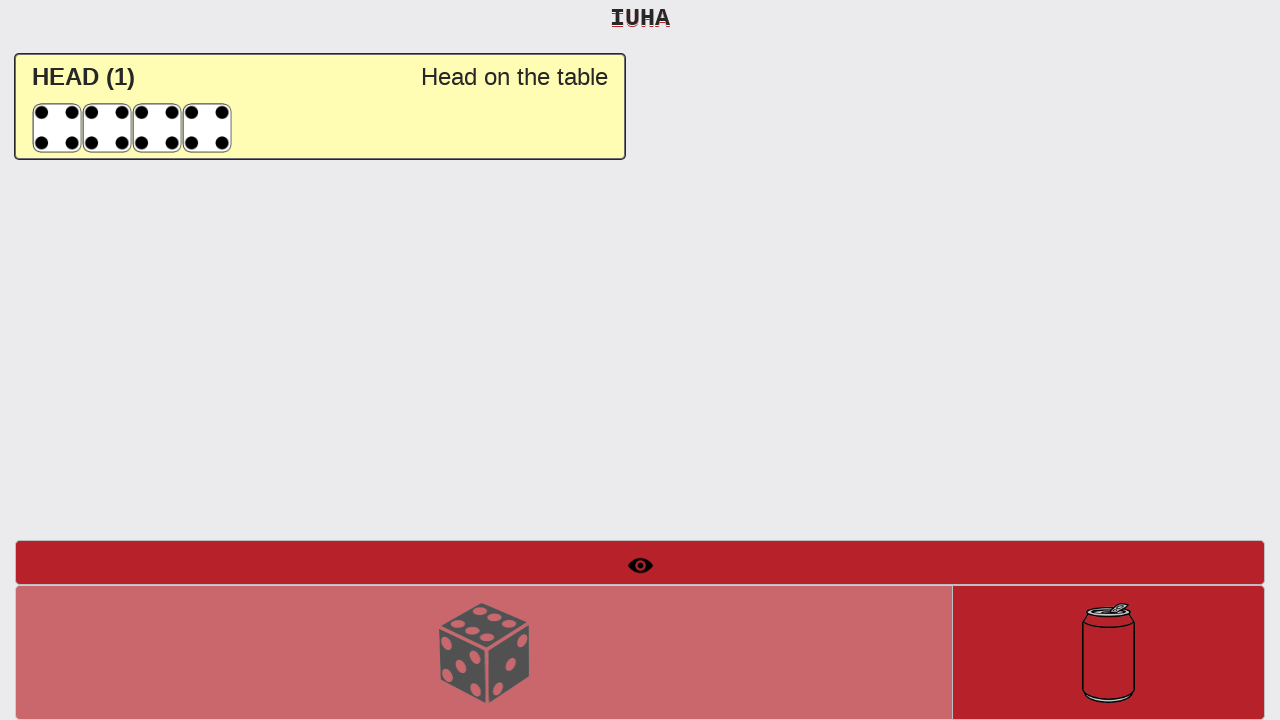

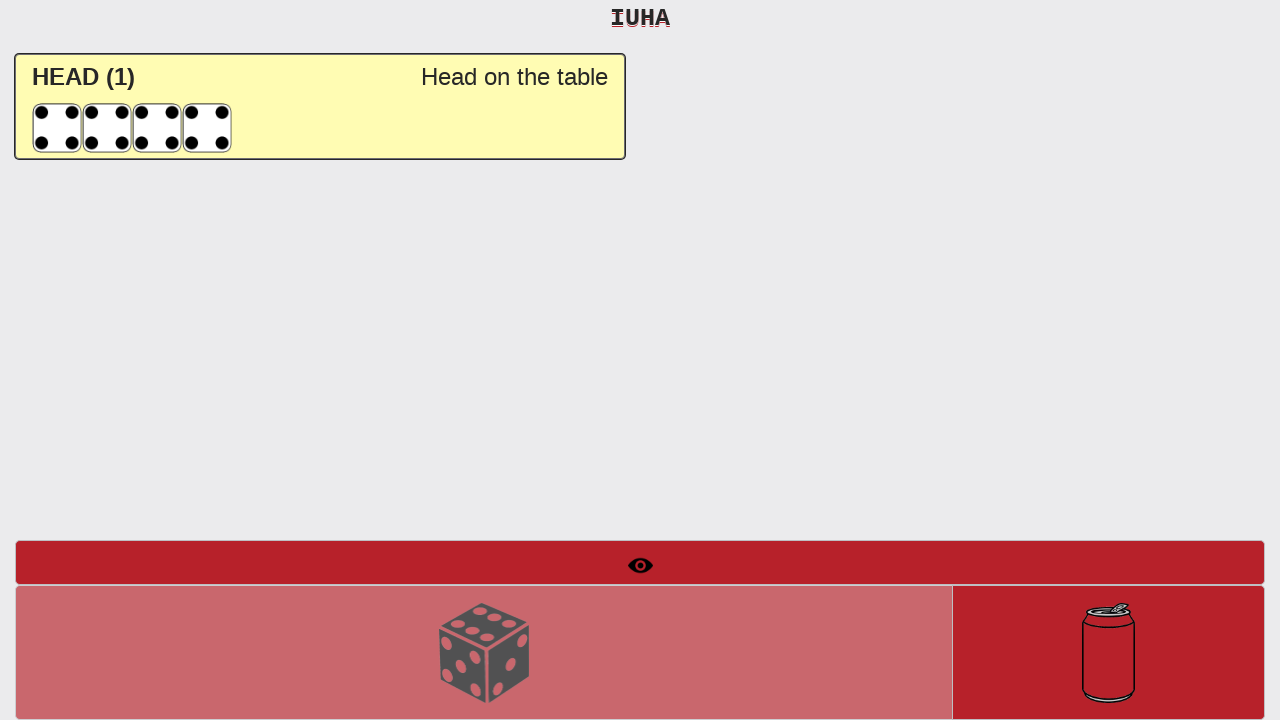